Searches for "StarCraft II" on Twitch, verifies the search term appears in search results, clicks on the result, and confirms the game page displays with title and Follow button.

Starting URL: https://www.twitch.tv

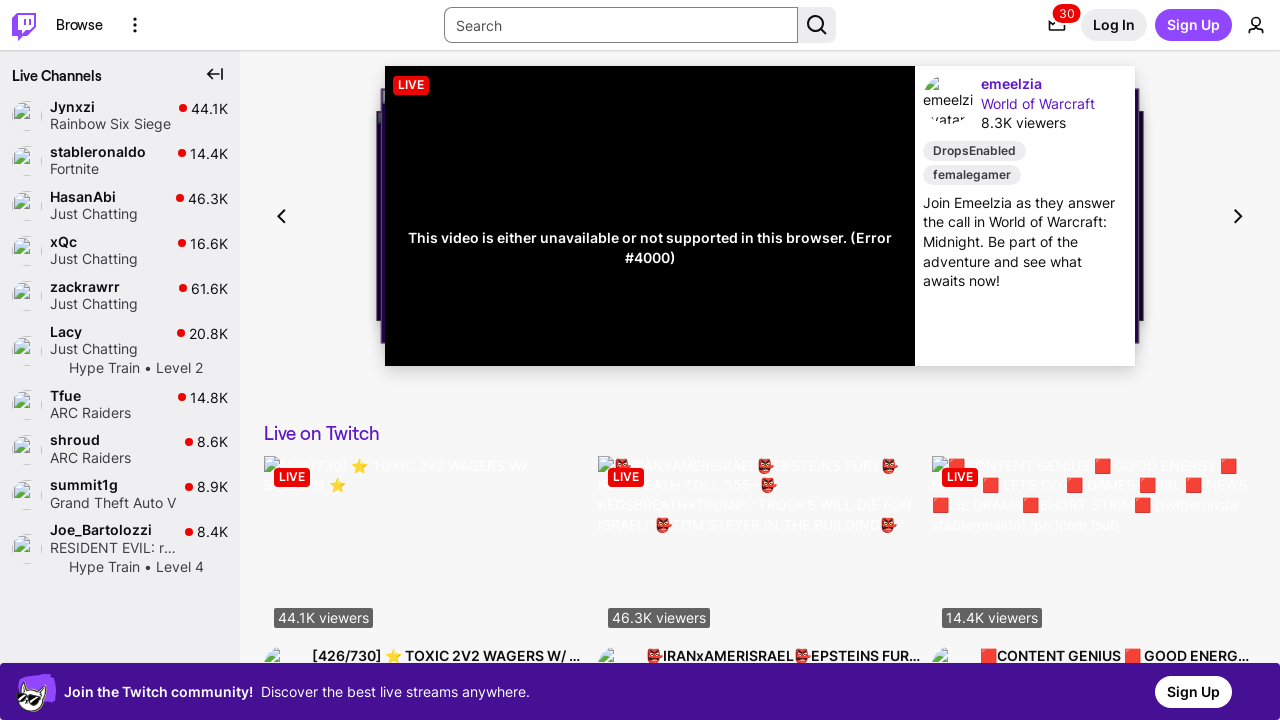

Page loaded and DOM content ready
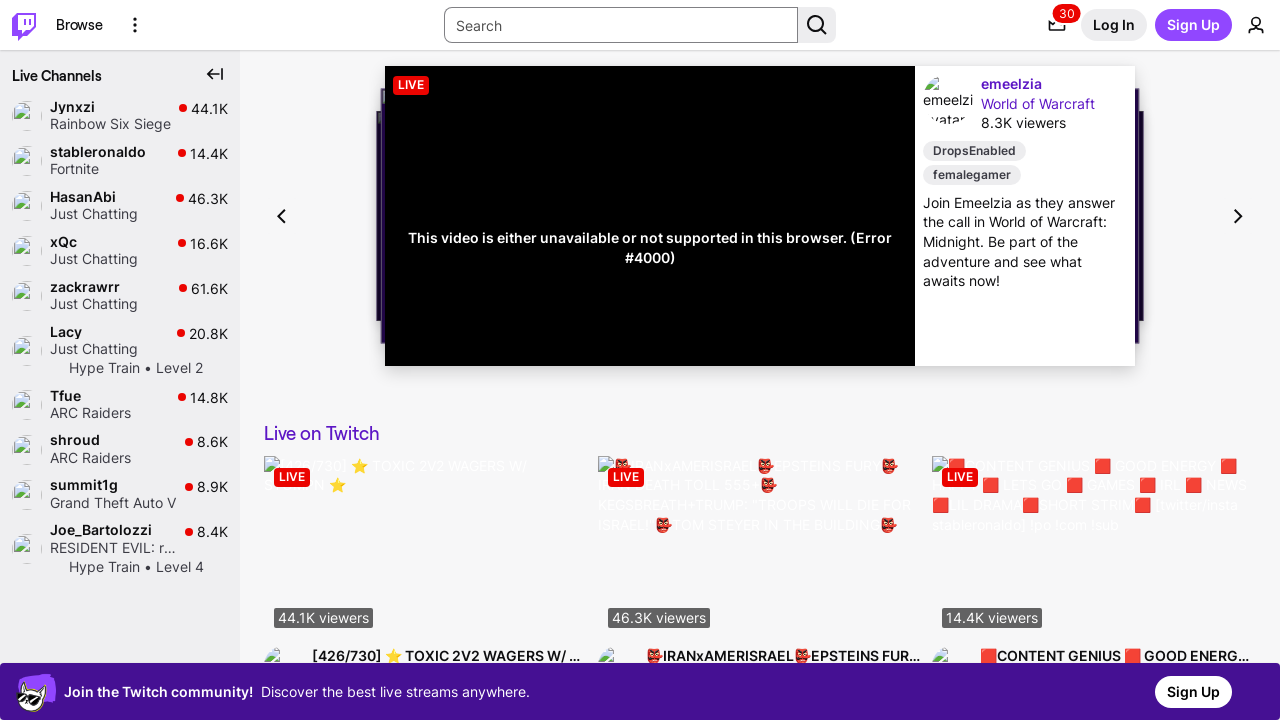

Clicked on search input to activate it at (621, 25) on input[type='search'], input[placeholder*='Search'] >> nth=0
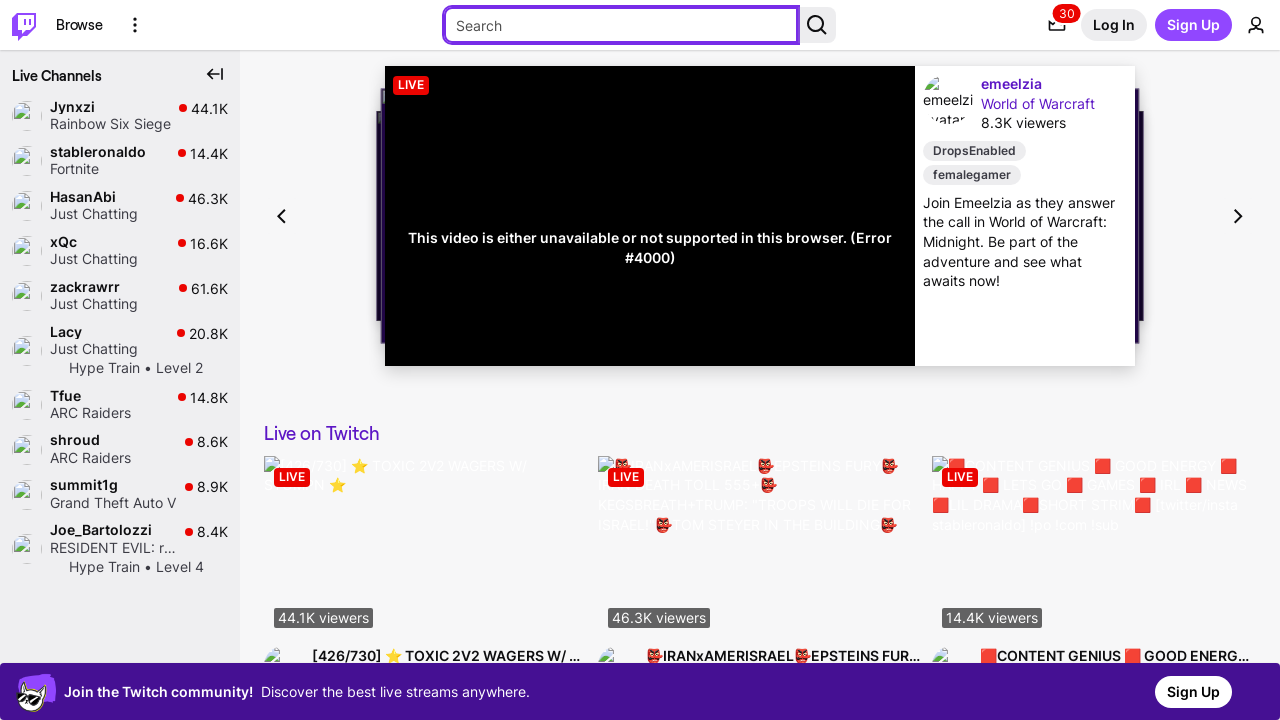

Search input is visible and ready
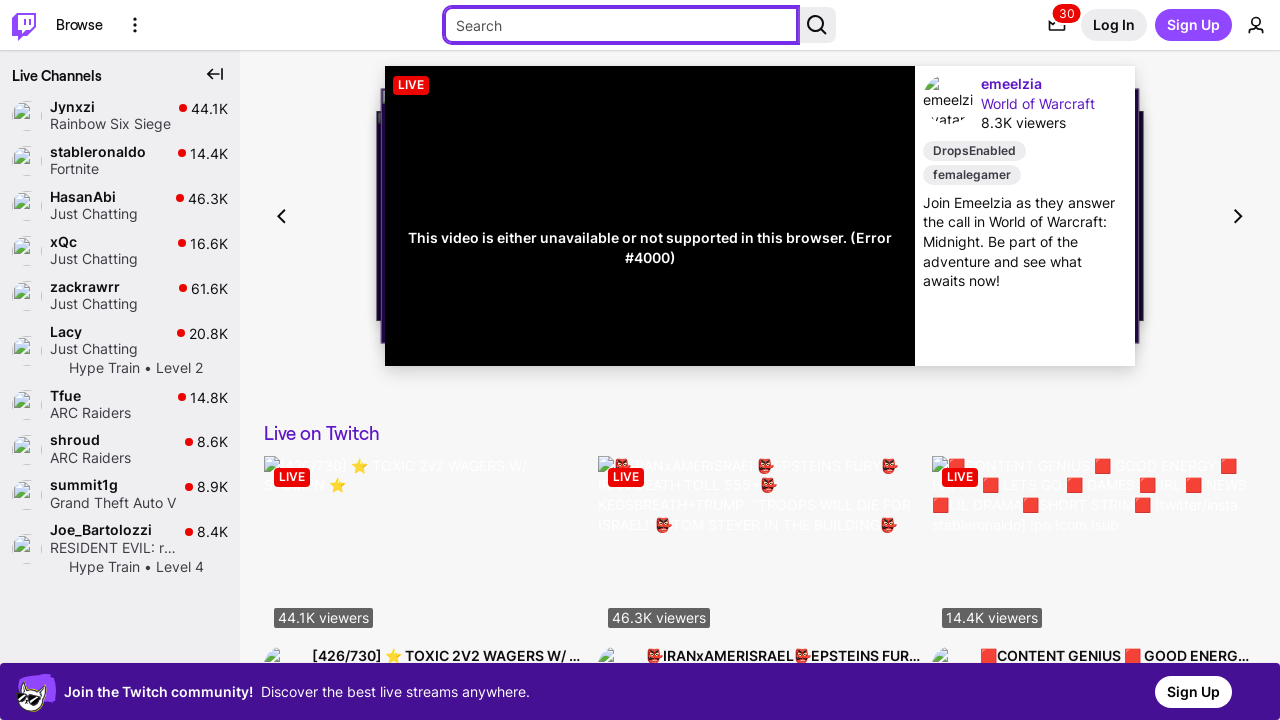

Filled search bar with 'StarCraft II' on input[type='search'], input[placeholder*='Search']
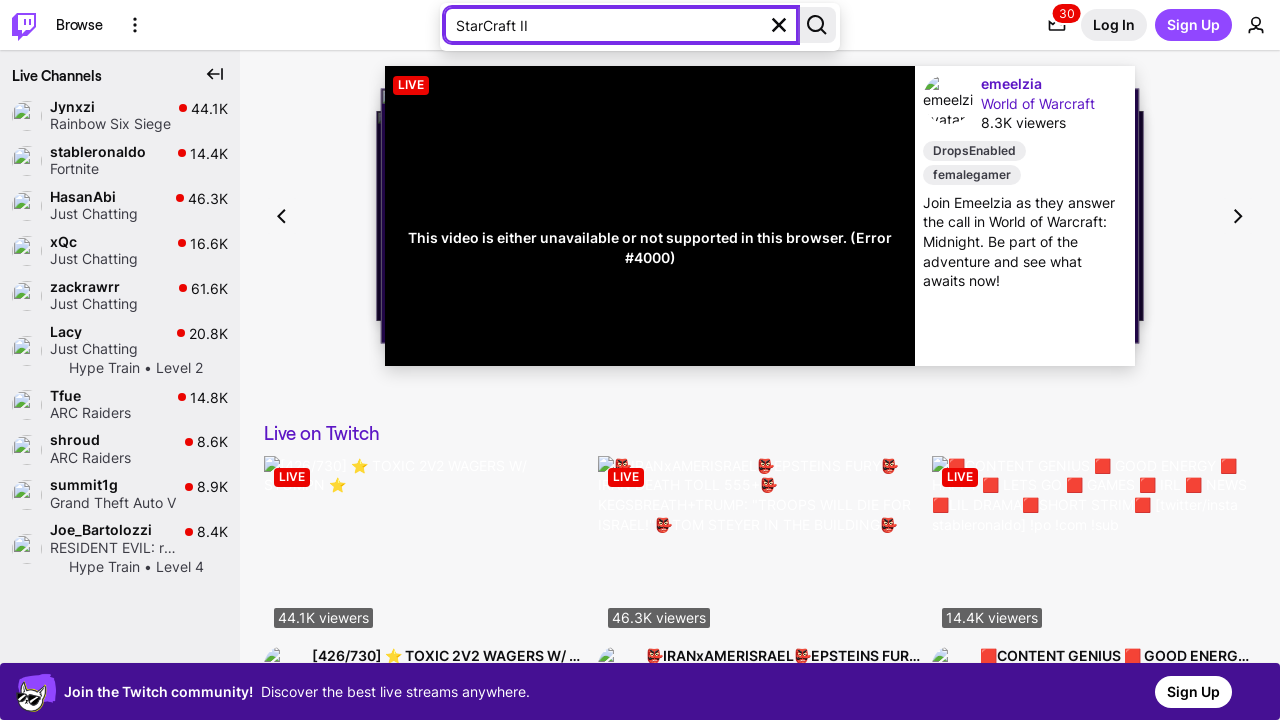

Pressed Enter to execute search on input[type='search'], input[placeholder*='Search']
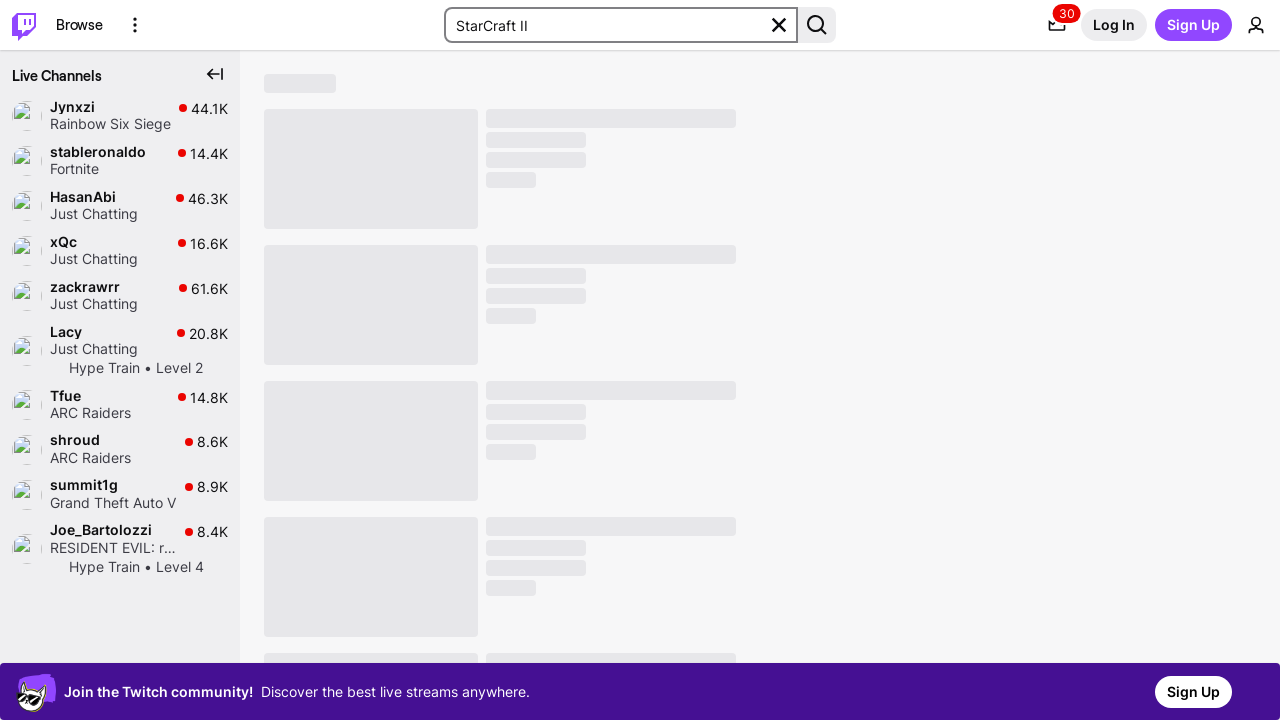

Waited for search results to load
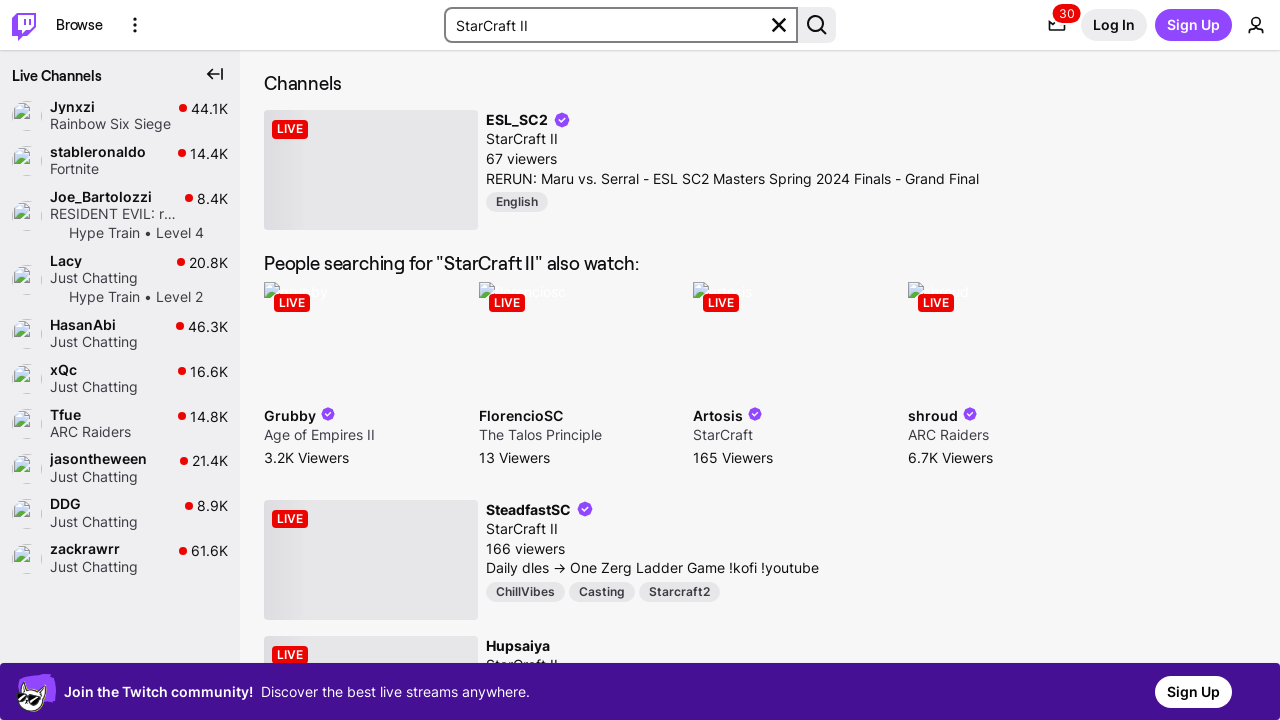

Verified search input contains 'StarCraft II'
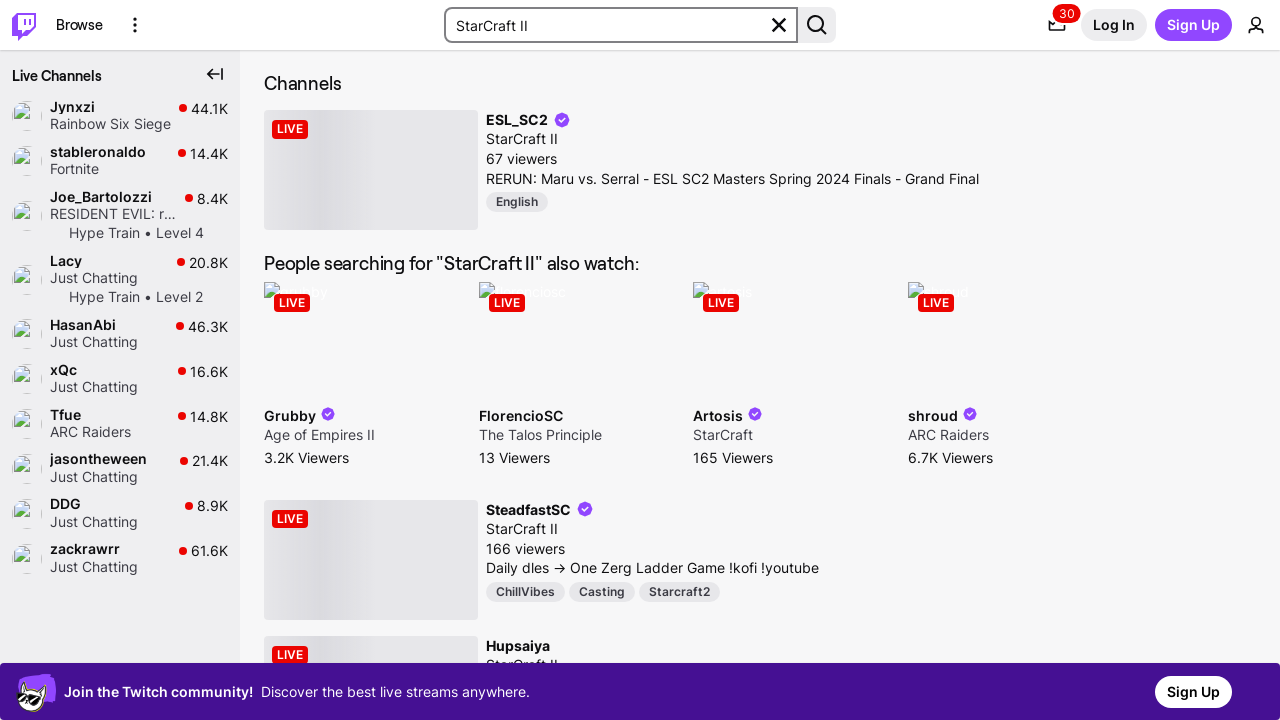

Clicked on StarCraft II in search results at (522, 139) on text='StarCraft II' >> nth=0
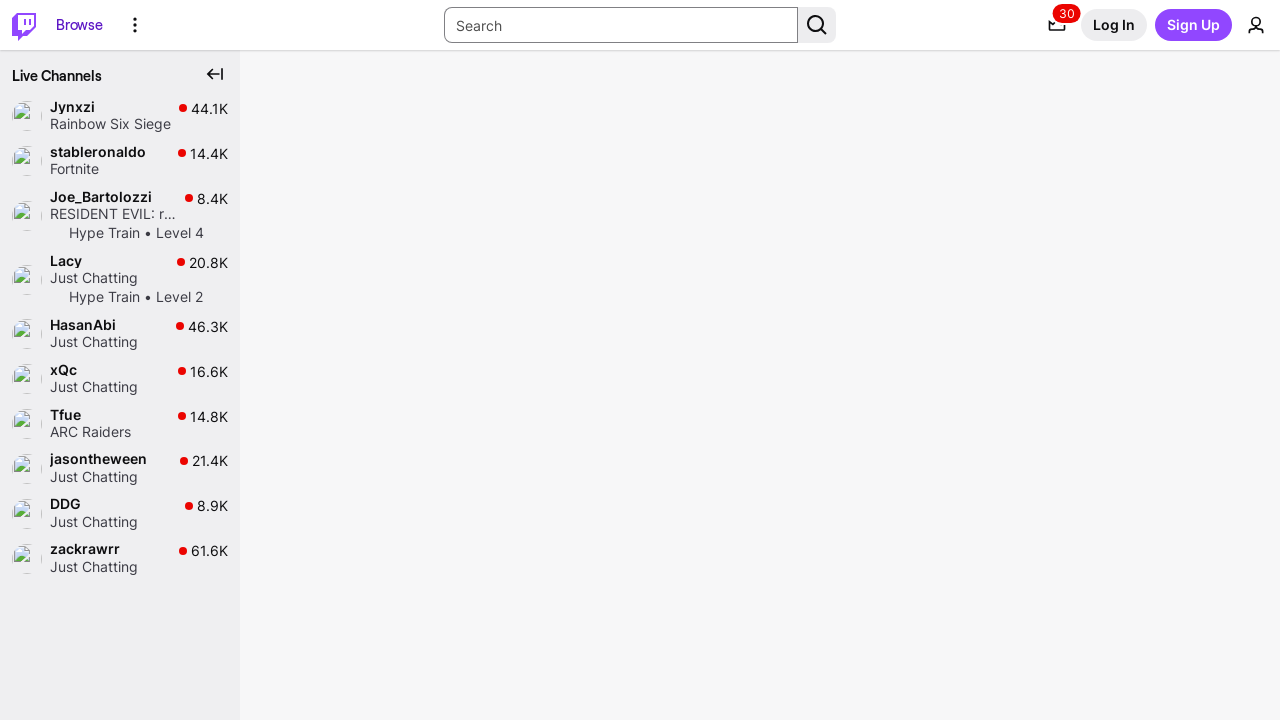

Waited for StarCraft II game page to load
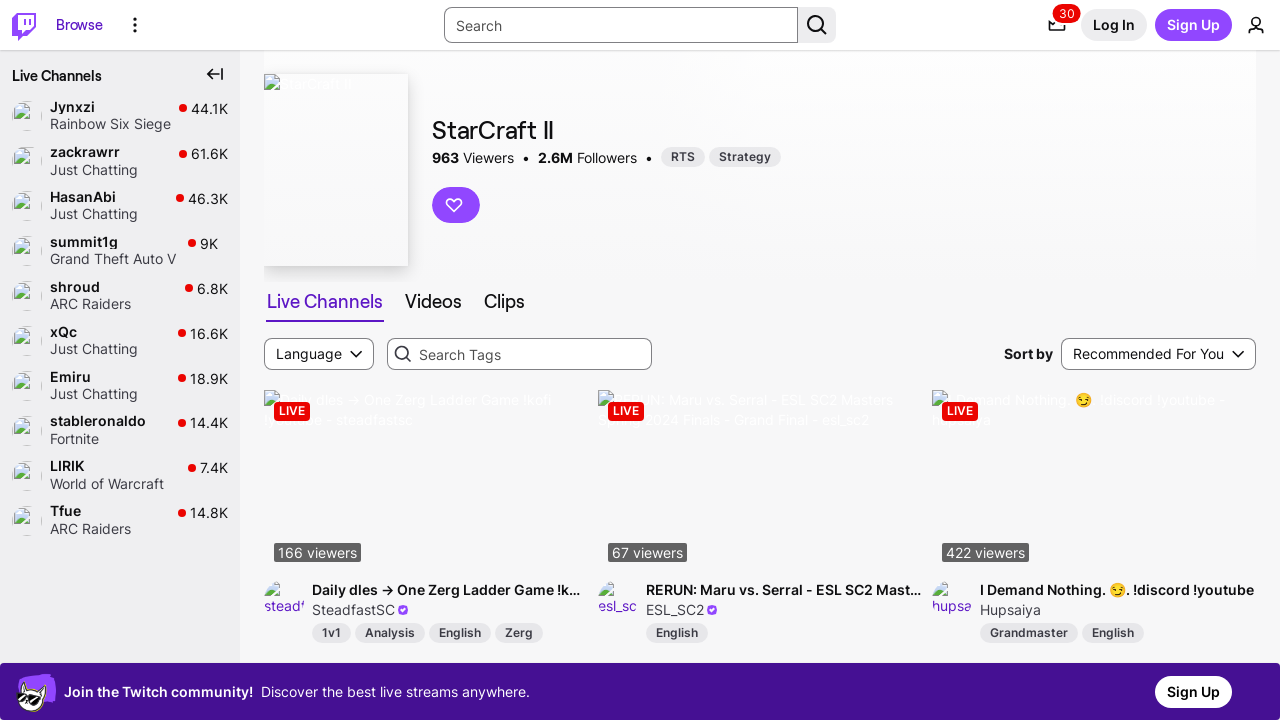

Verified game page title and Follow button are visible
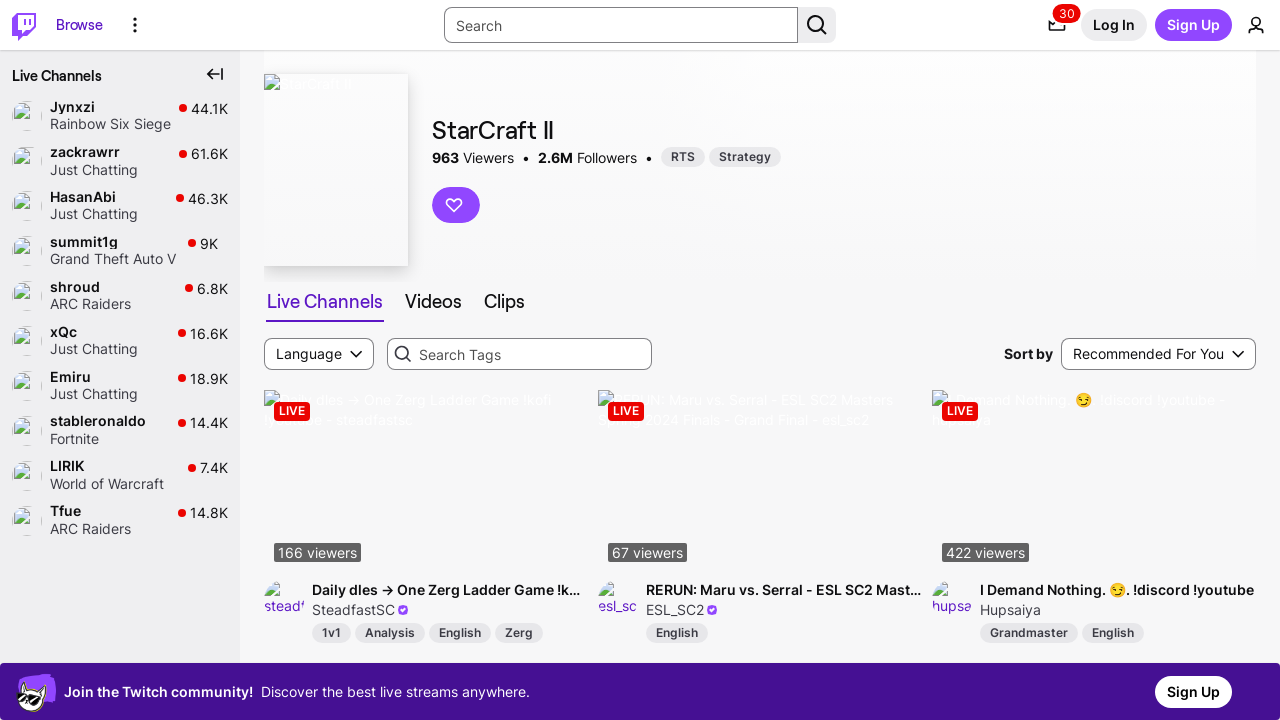

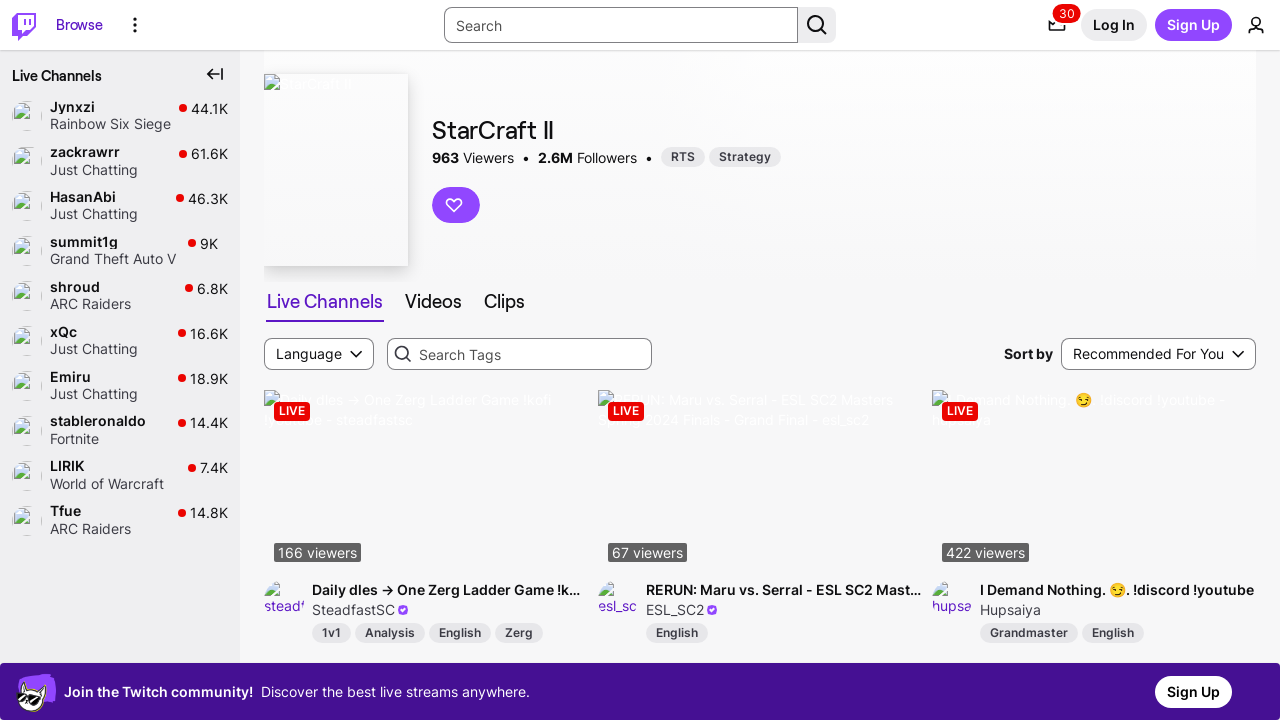